Tests that contact methods (phone, Viber, Telegram, WhatsApp) are displayed after clicking the chat button

Starting URL: https://strateg.by

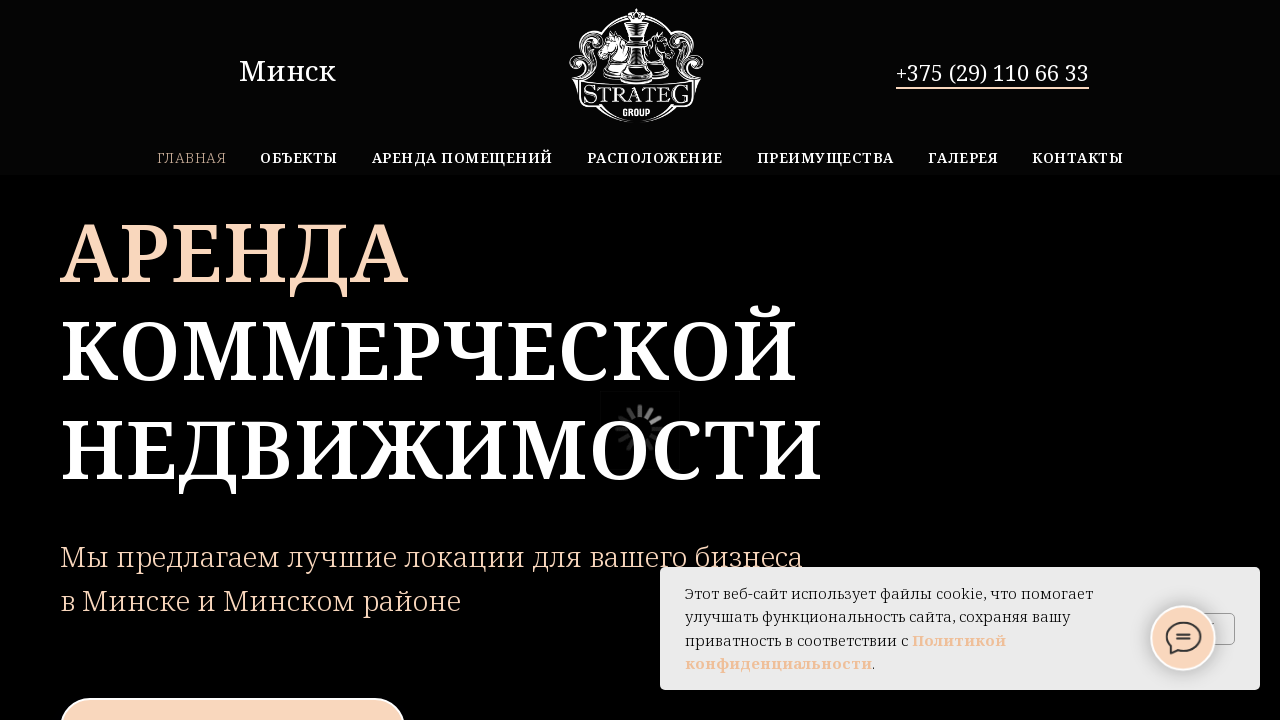

Clicked chat button to open contact methods at (1183, 638) on div.t898__btn
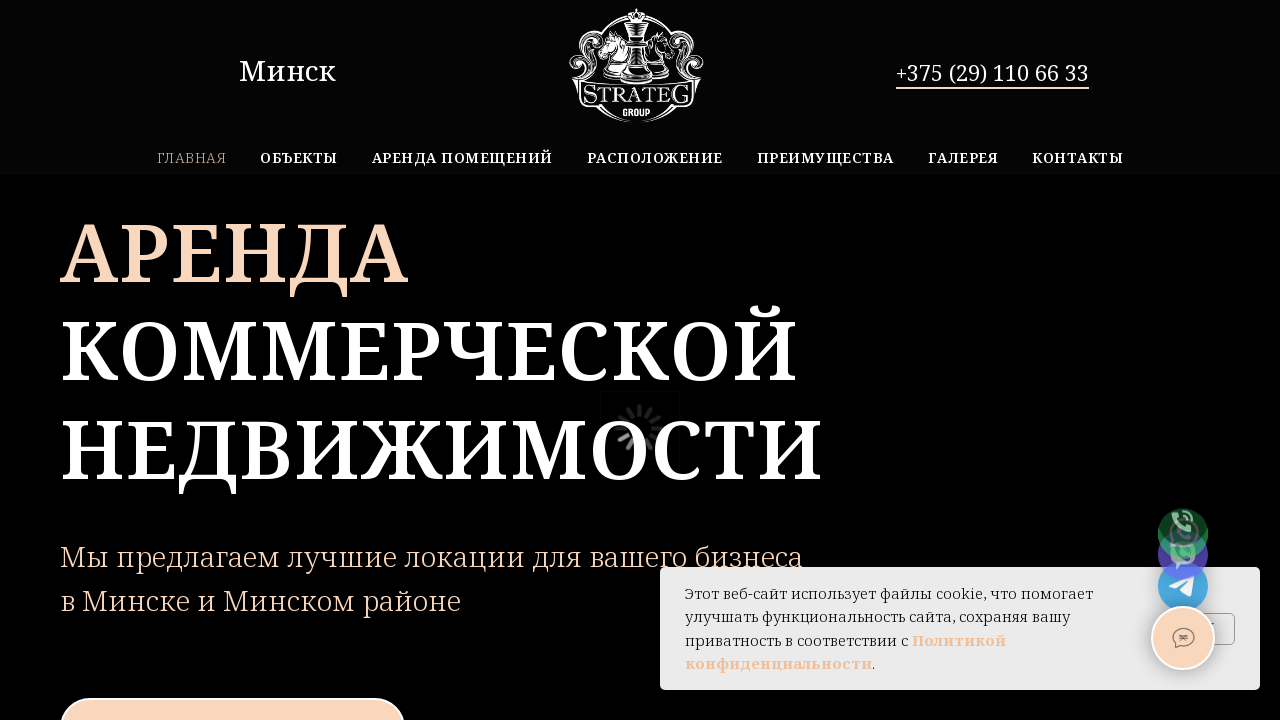

Verified phone contact method is visible
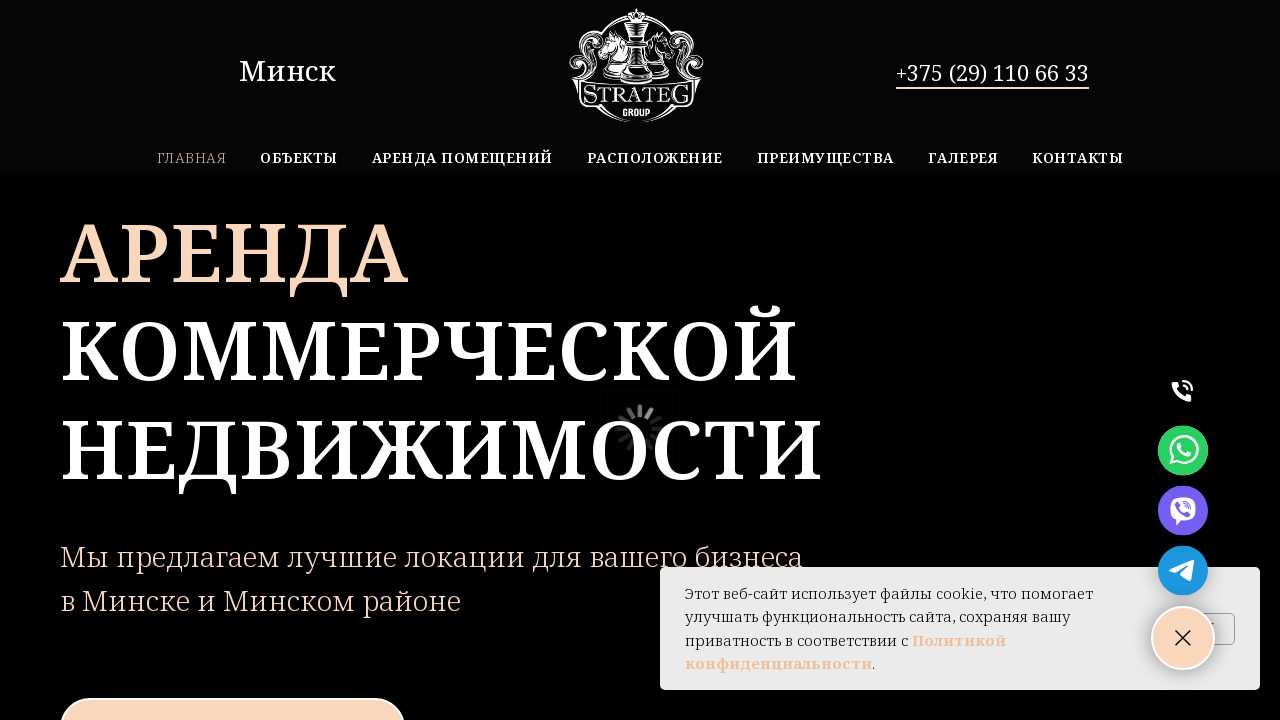

Verified Viber contact method is visible
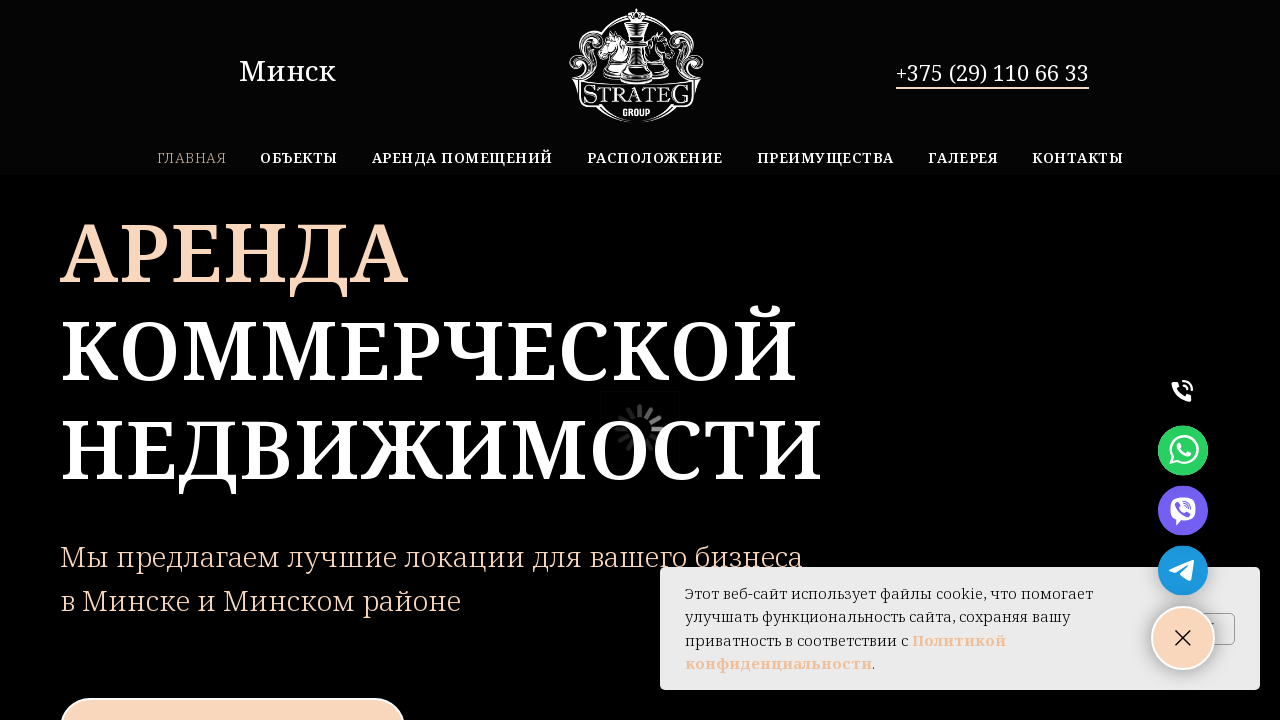

Verified Telegram contact method is visible
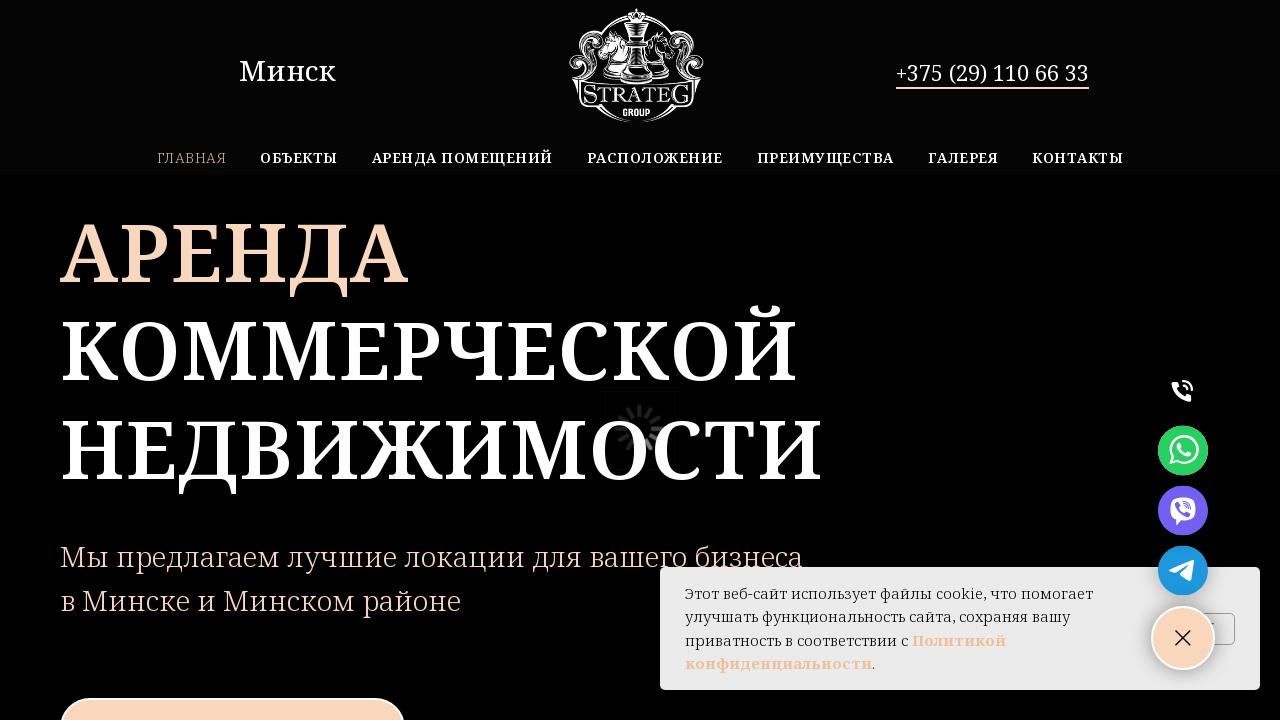

Verified WhatsApp contact method is visible
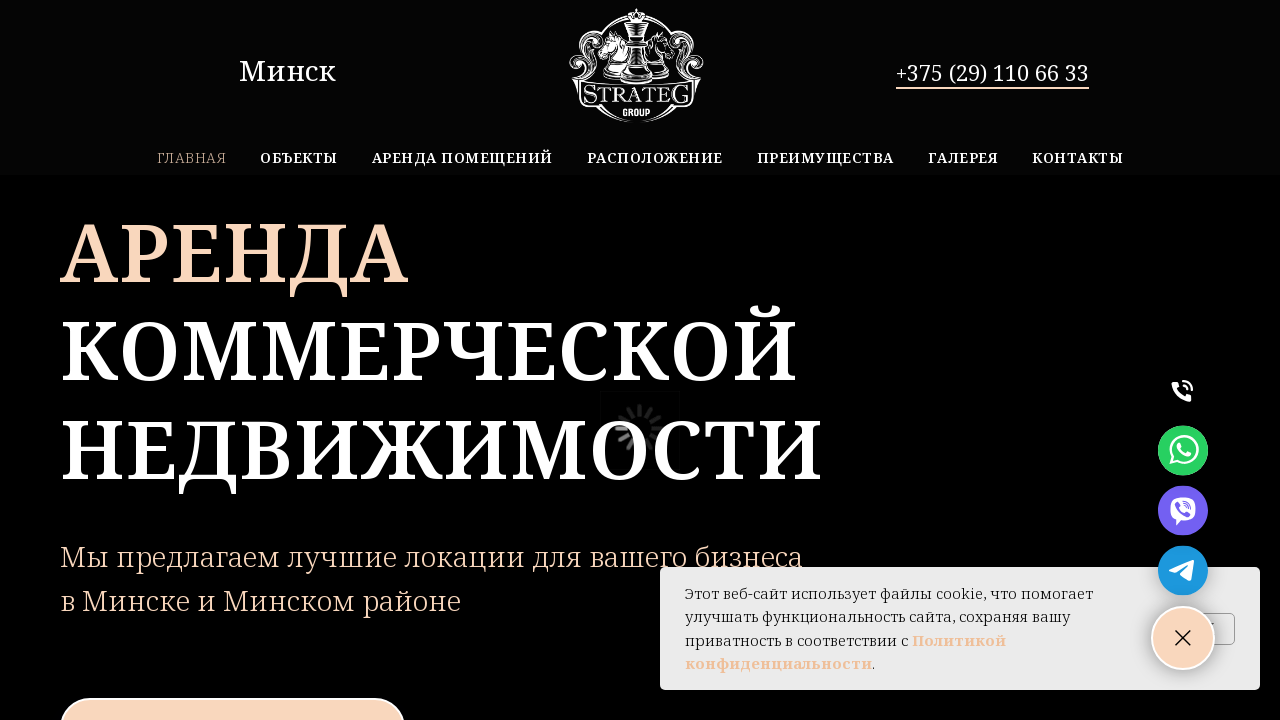

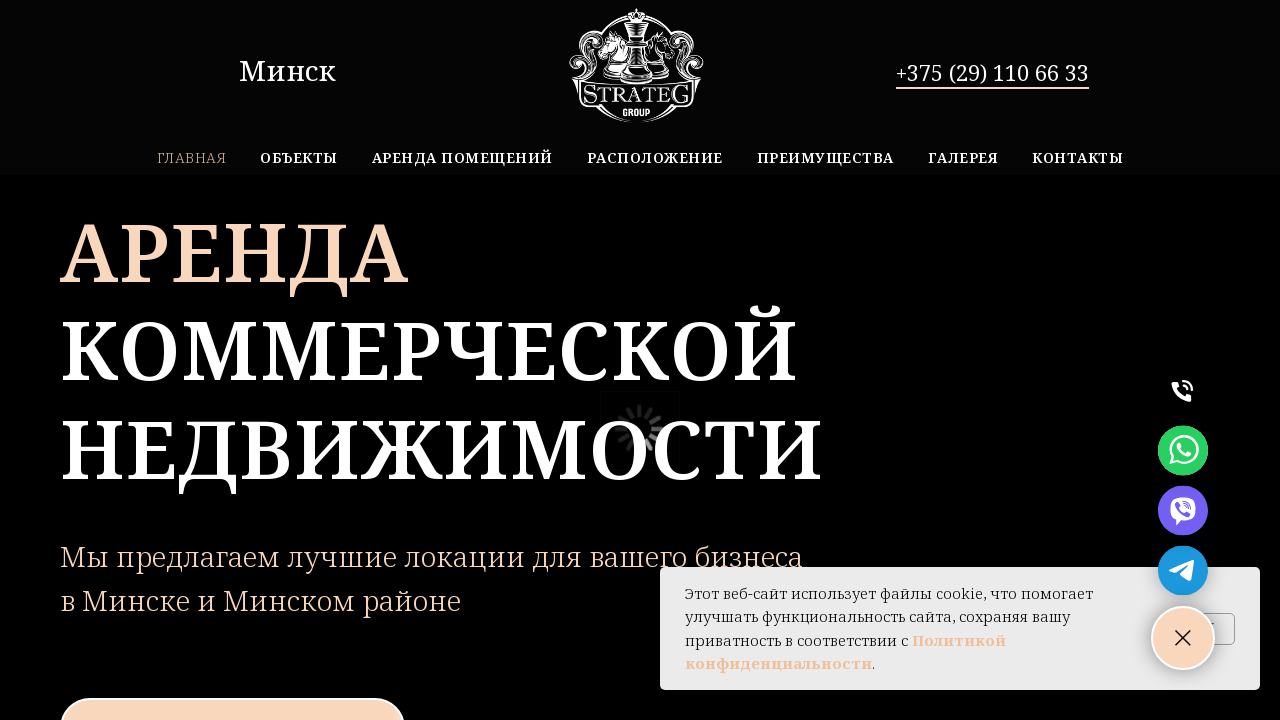